Tests the forgot password form by typing an email address into the email input field to simulate a password recovery request.

Starting URL: https://the-internet.herokuapp.com/forgot_password

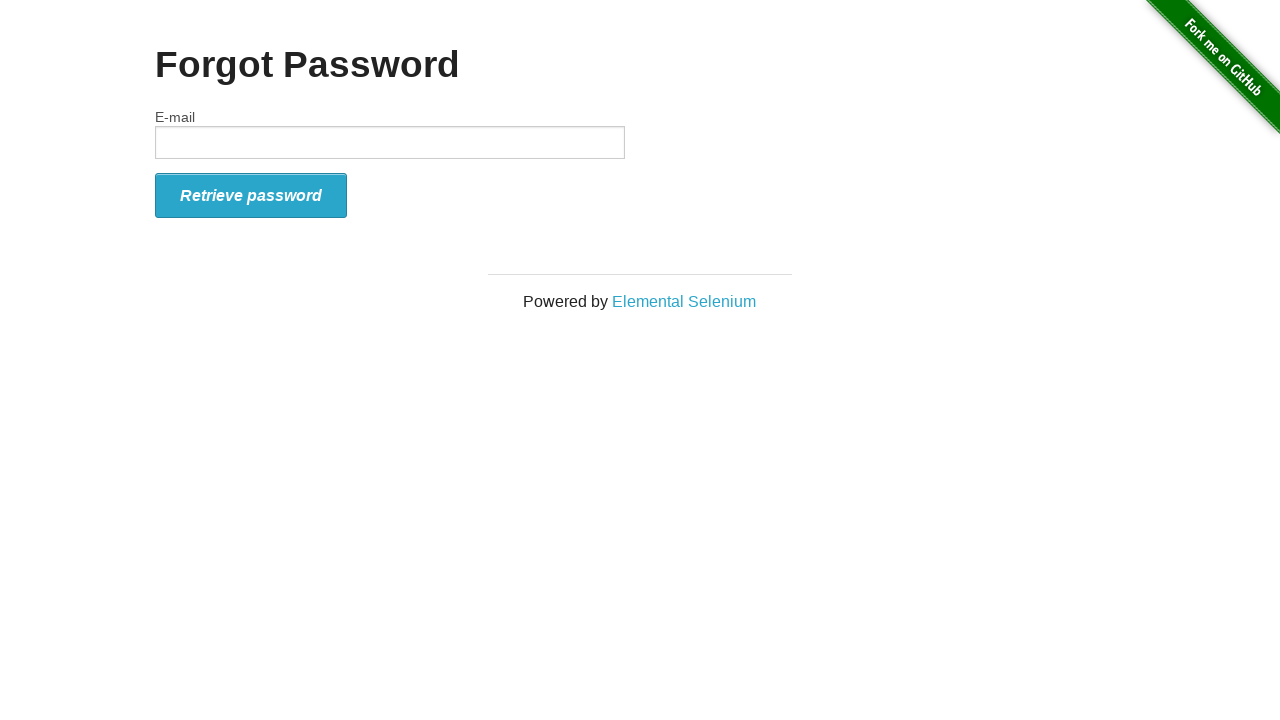

Typed email address 'ixchel@mail.com' into the email field with 50ms delay between keystrokes on #email
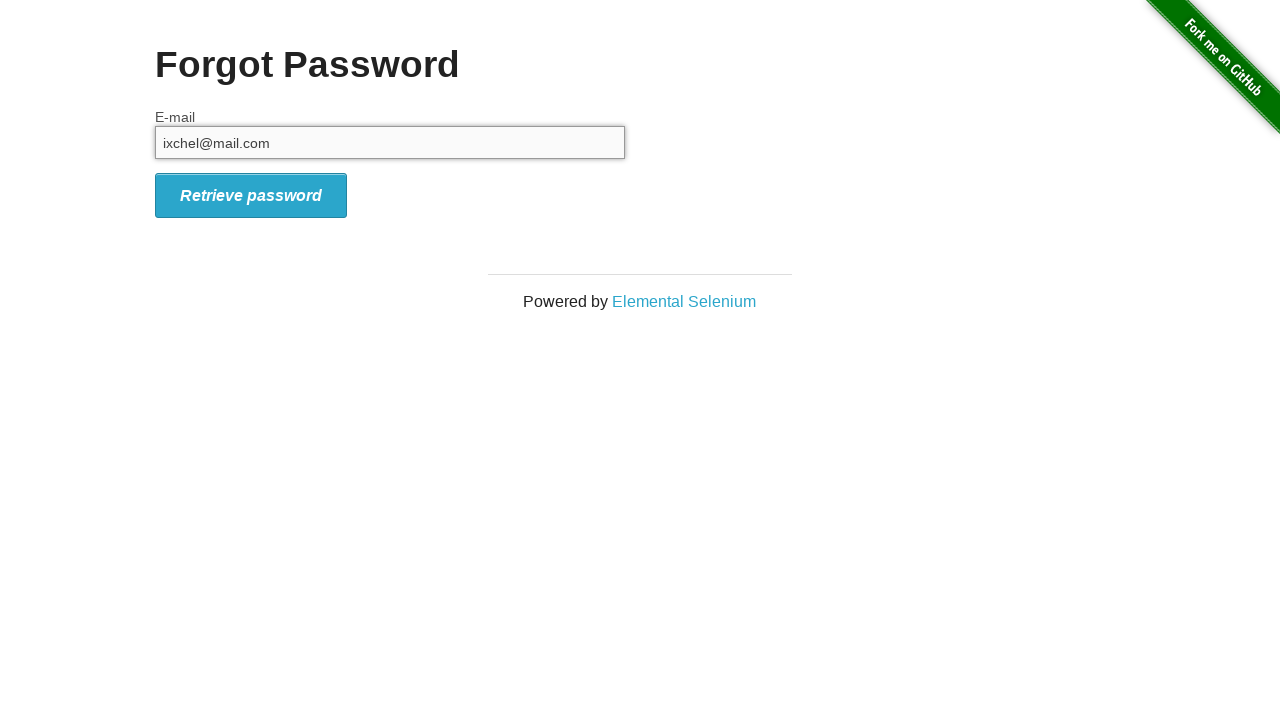

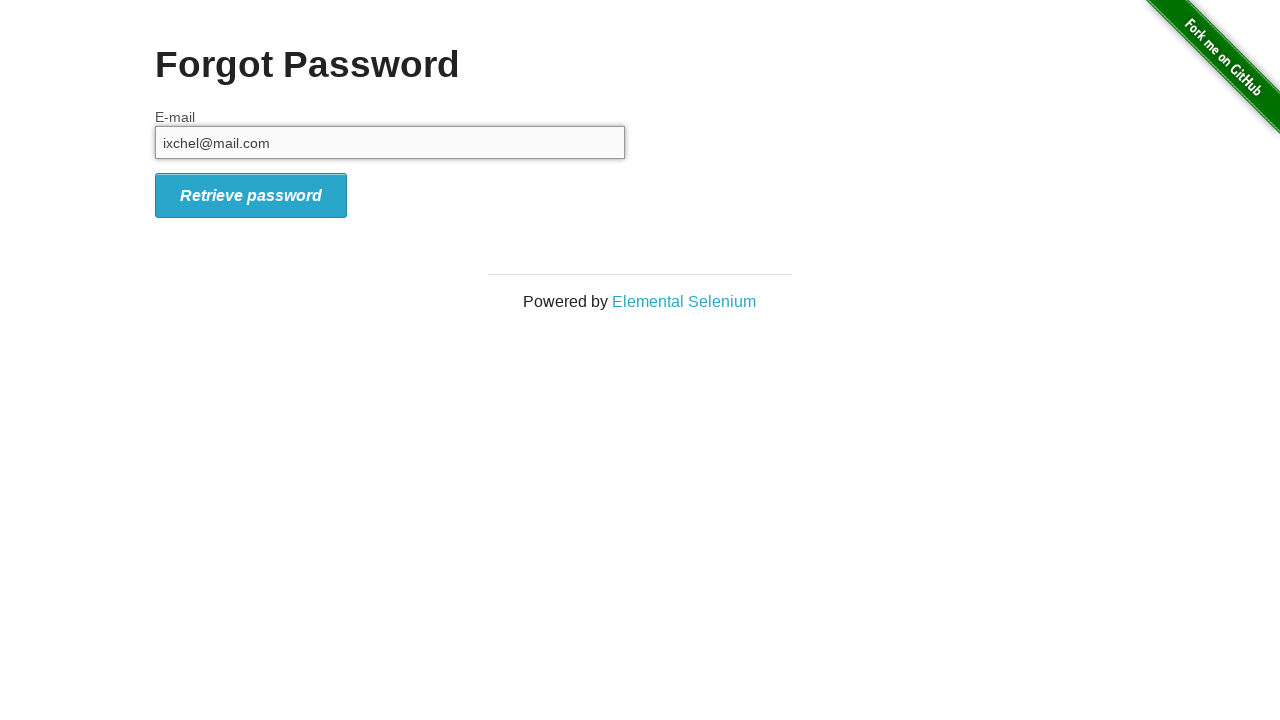